Tests that the complete all checkbox updates state when individual items are completed or cleared

Starting URL: https://demo.playwright.dev/todomvc

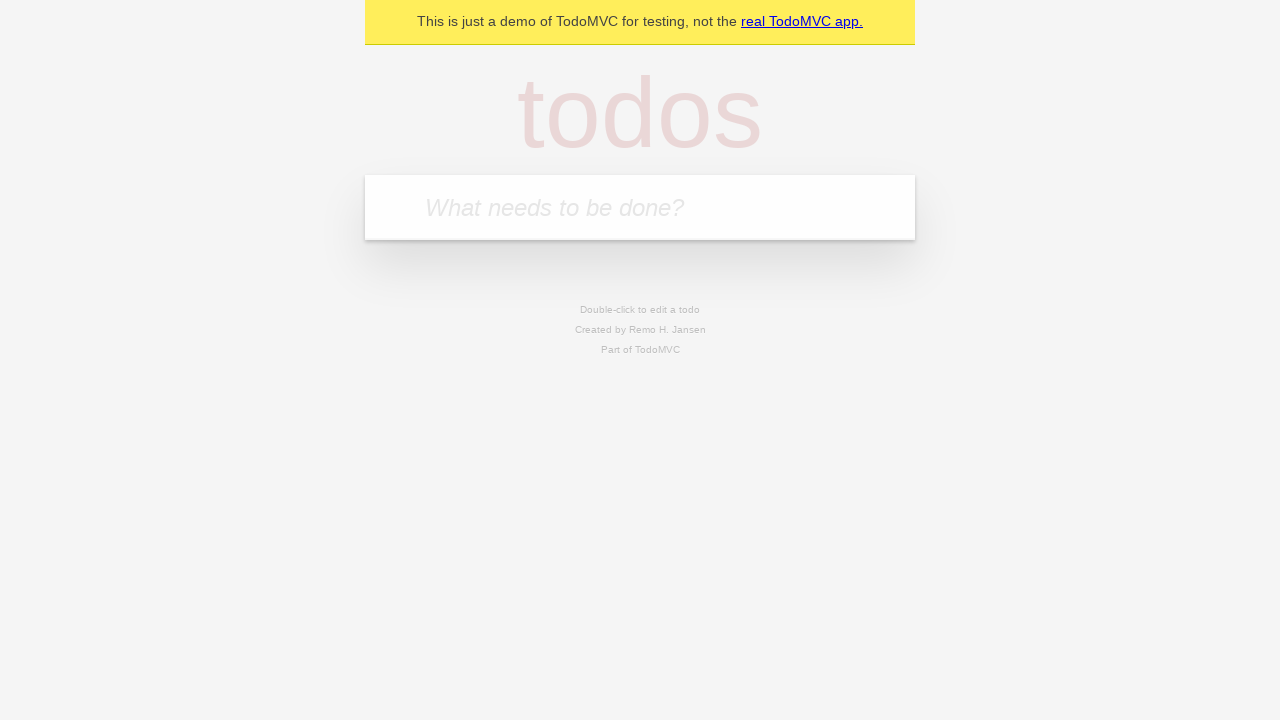

Filled todo input with 'buy some cheese' on internal:attr=[placeholder="What needs to be done?"i]
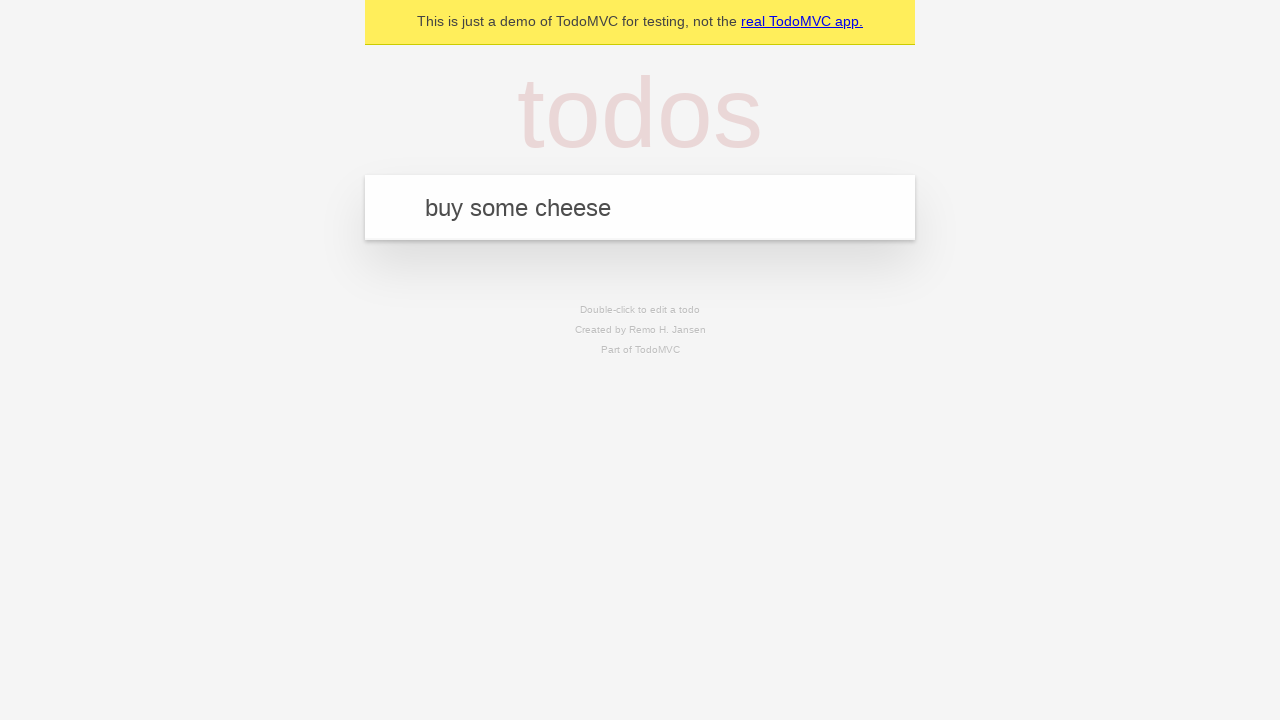

Pressed Enter to add first todo item on internal:attr=[placeholder="What needs to be done?"i]
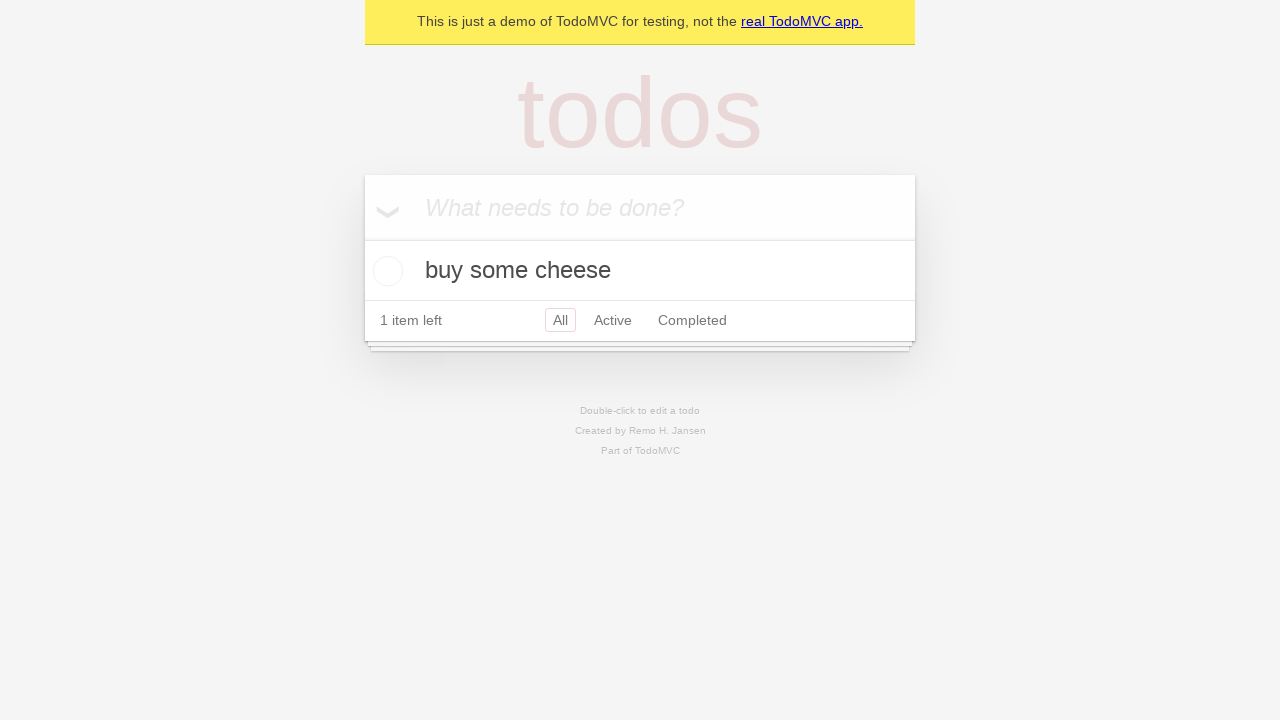

Filled todo input with 'feed the cat' on internal:attr=[placeholder="What needs to be done?"i]
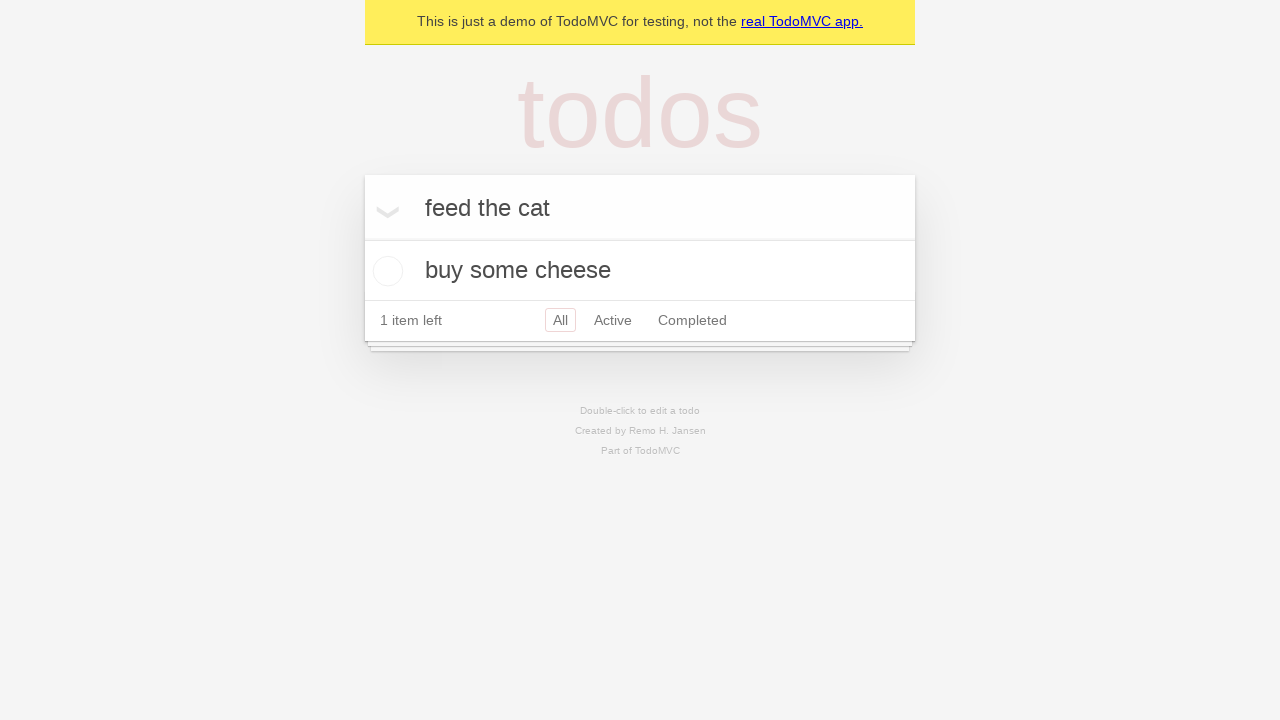

Pressed Enter to add second todo item on internal:attr=[placeholder="What needs to be done?"i]
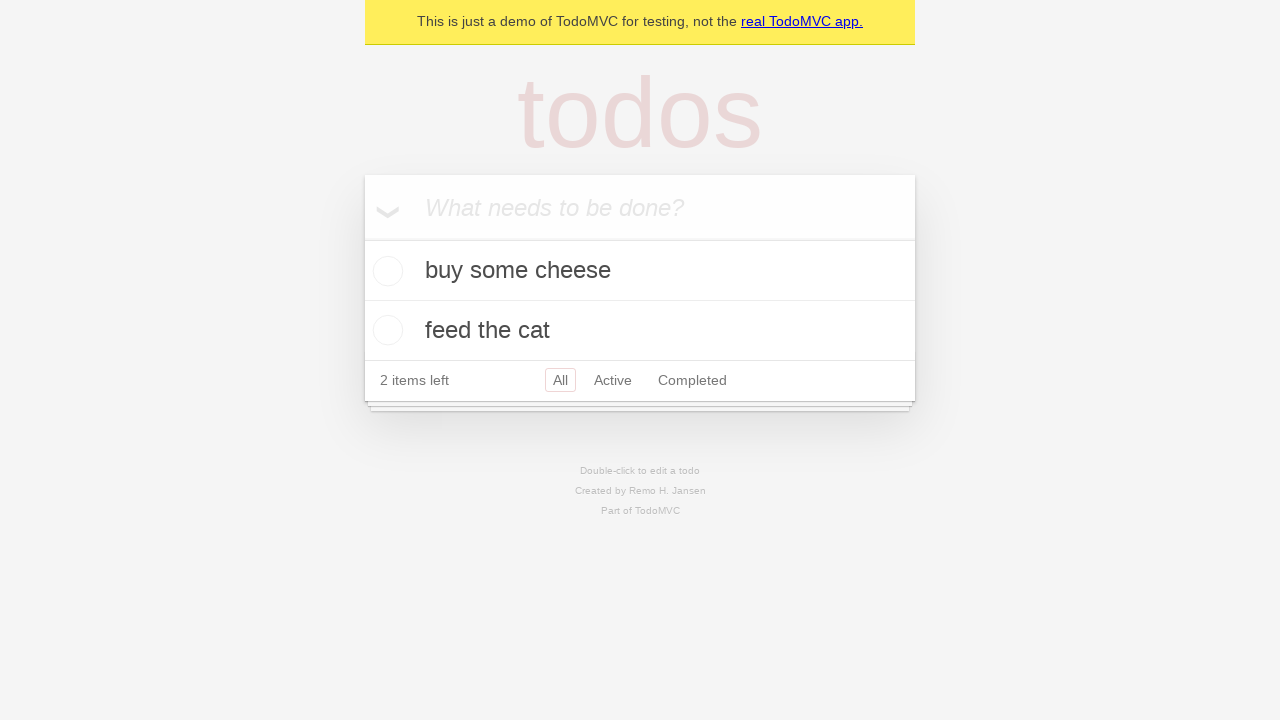

Filled todo input with 'book a doctors appointment' on internal:attr=[placeholder="What needs to be done?"i]
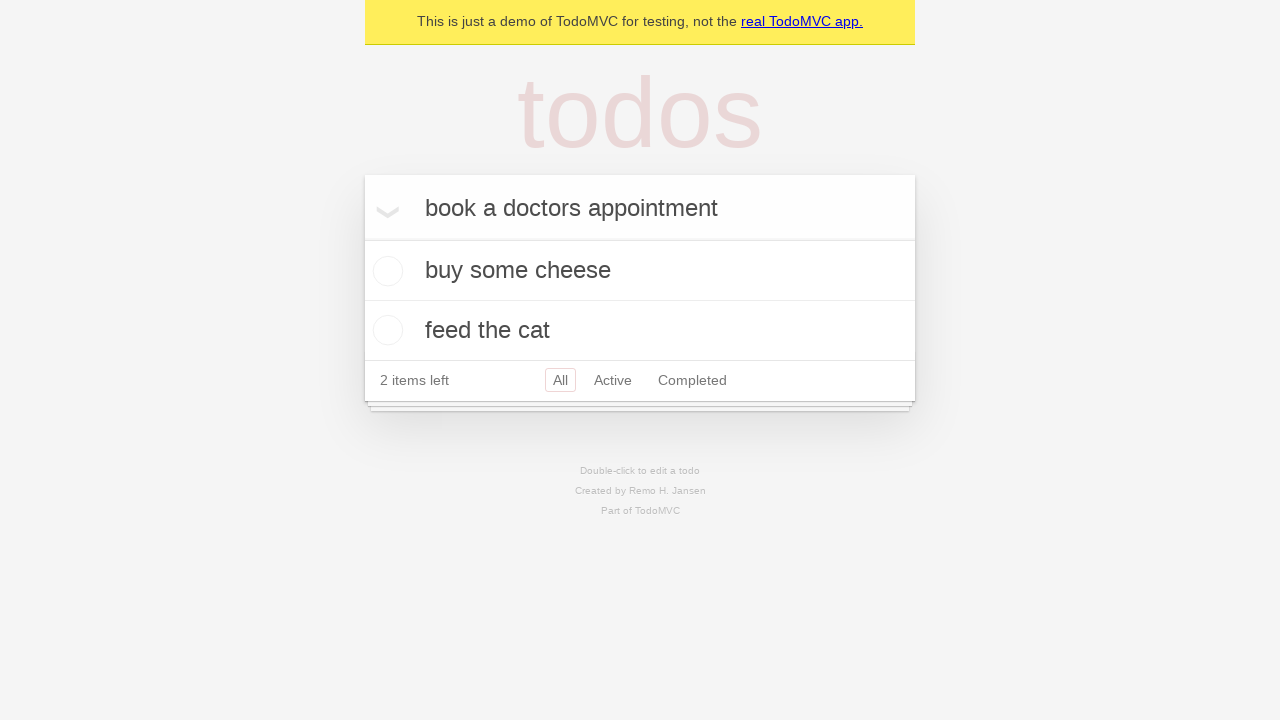

Pressed Enter to add third todo item on internal:attr=[placeholder="What needs to be done?"i]
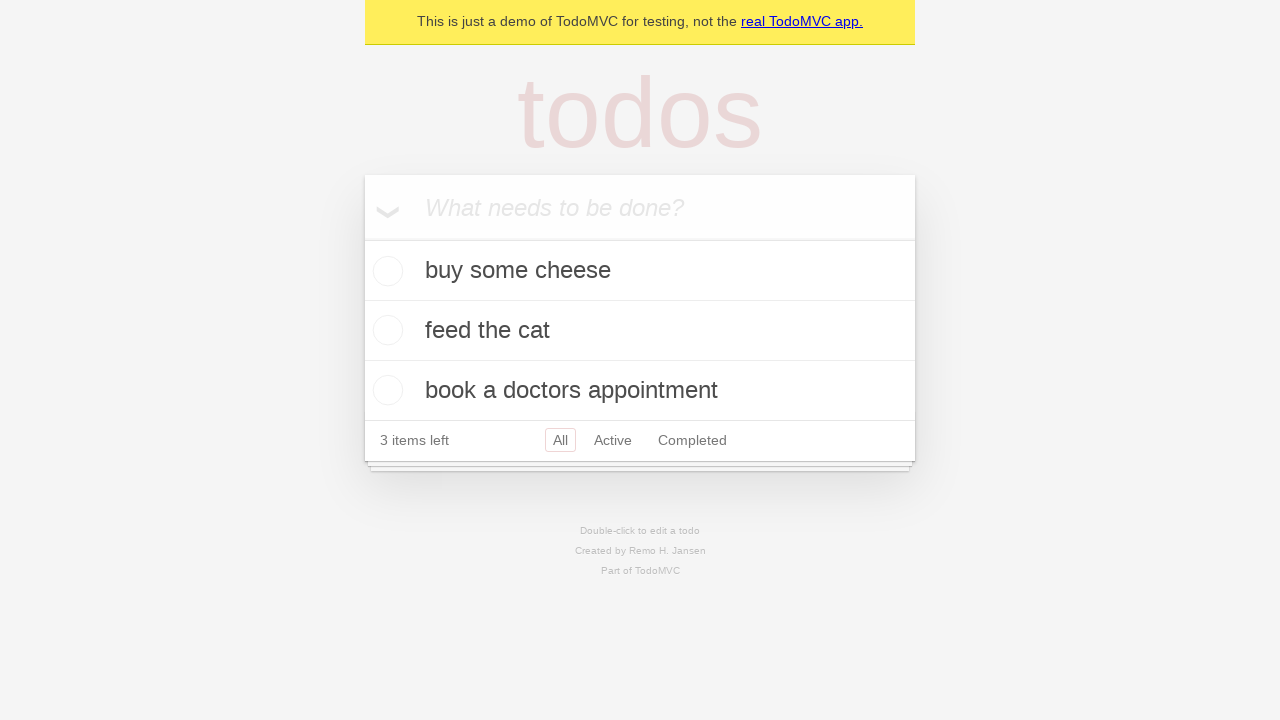

Clicked 'Mark all as complete' checkbox to check all items at (362, 238) on internal:label="Mark all as complete"i
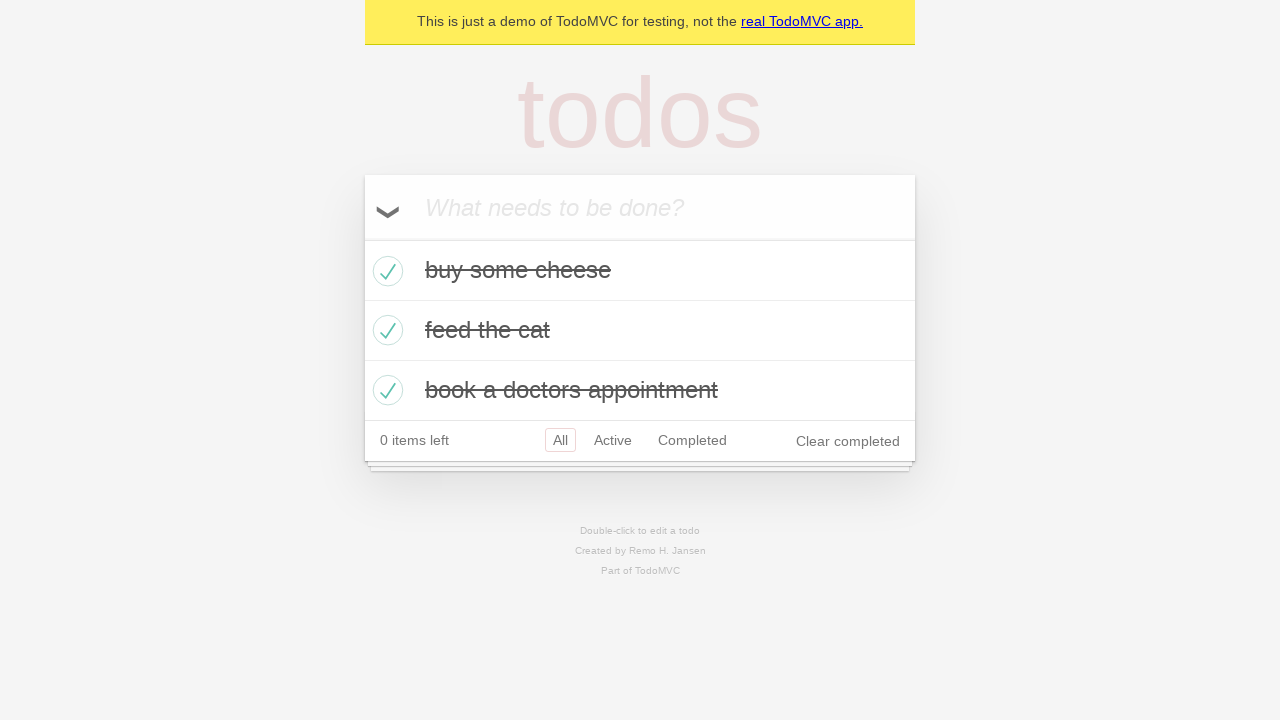

Unchecked the first todo item checkbox at (385, 271) on internal:testid=[data-testid="todo-item"s] >> nth=0 >> internal:role=checkbox
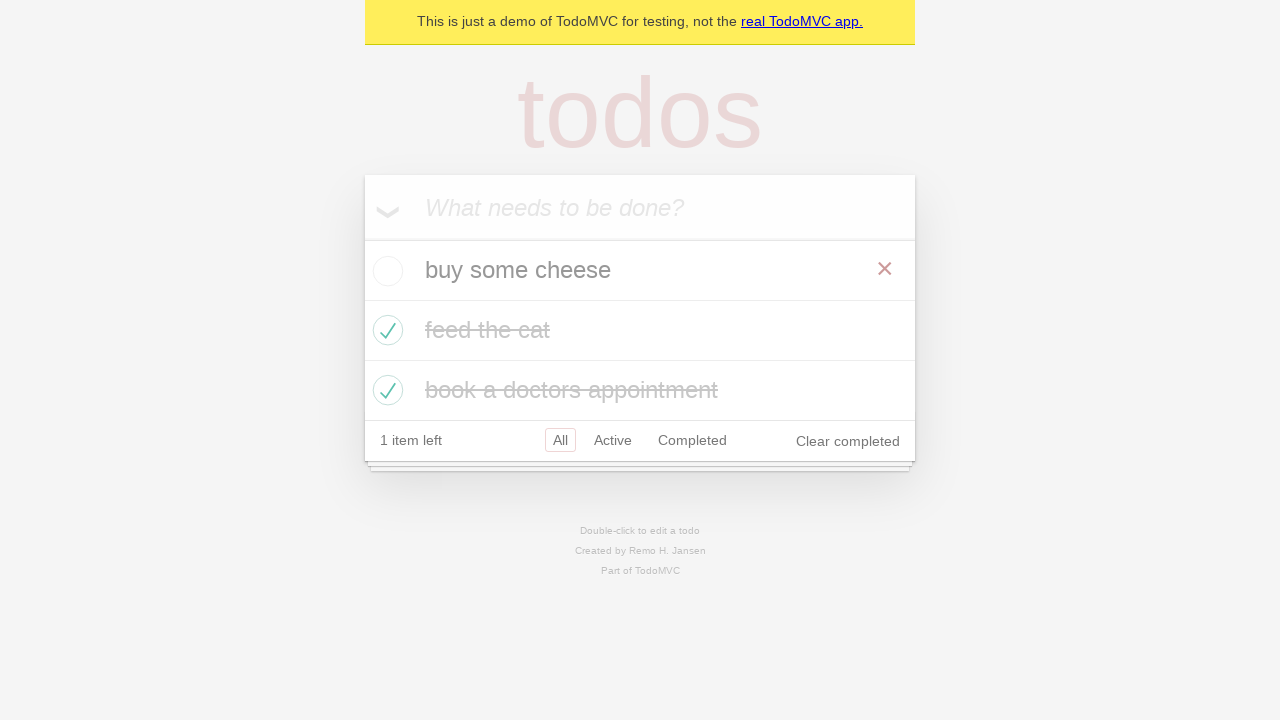

Checked the first todo item checkbox again at (385, 271) on internal:testid=[data-testid="todo-item"s] >> nth=0 >> internal:role=checkbox
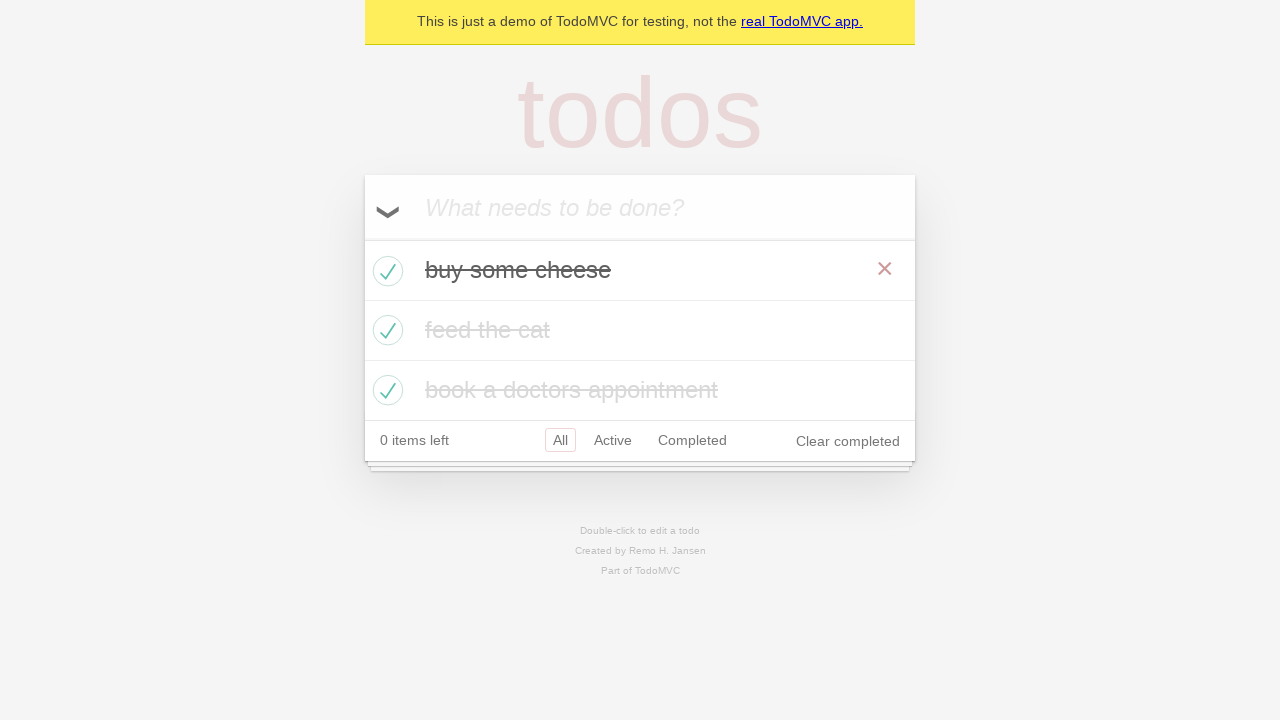

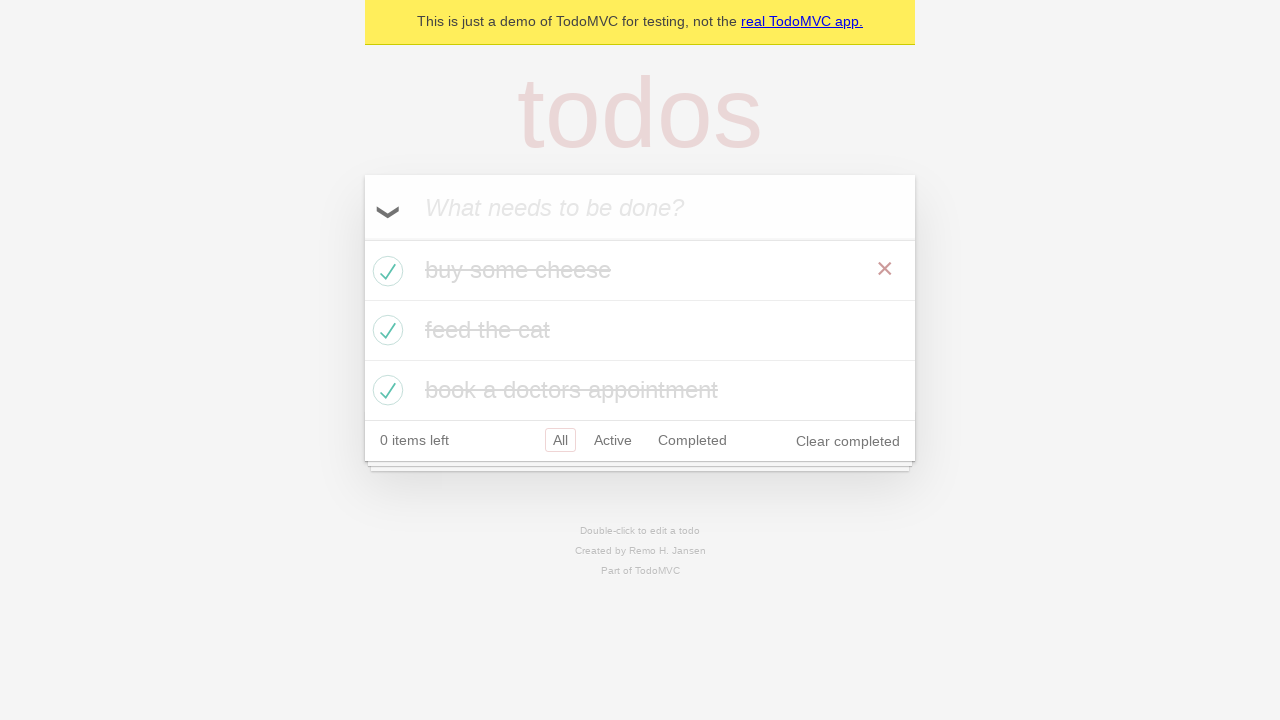